Tests the autocomplete input field by entering a name value on the Automation Practice page

Starting URL: https://rahulshettyacademy.com/AutomationPractice/

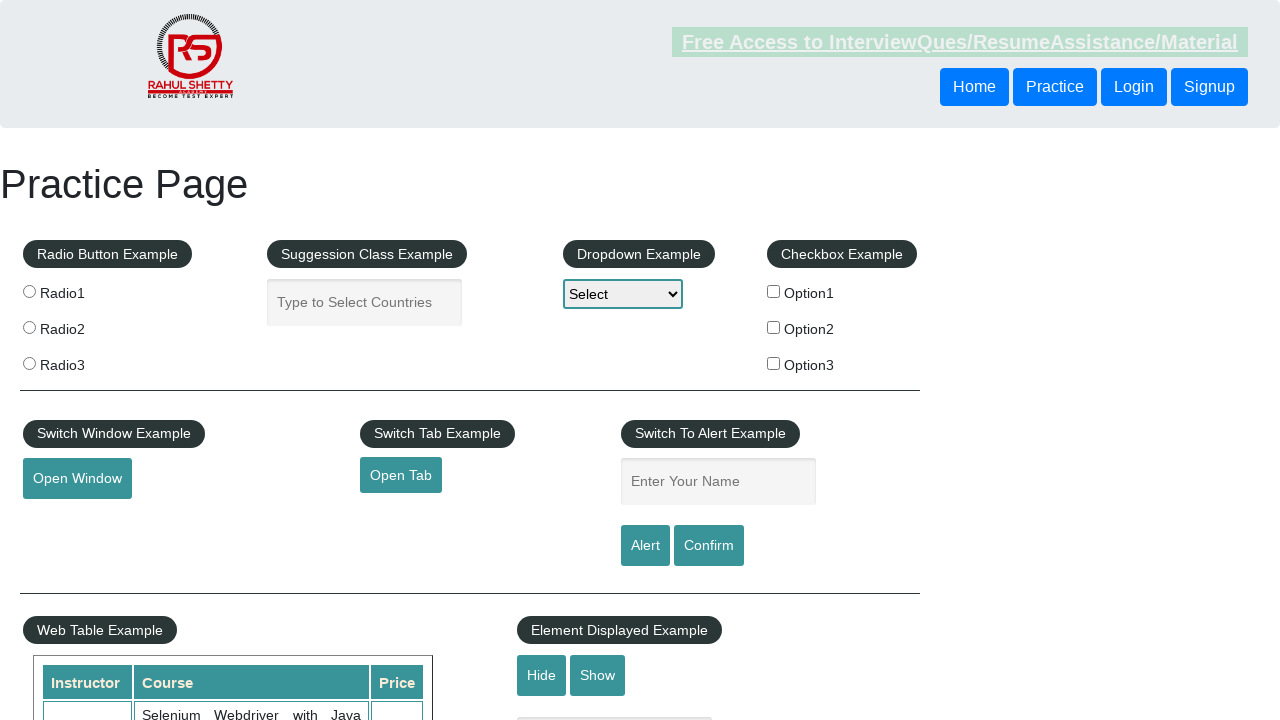

Navigated to Automation Practice page
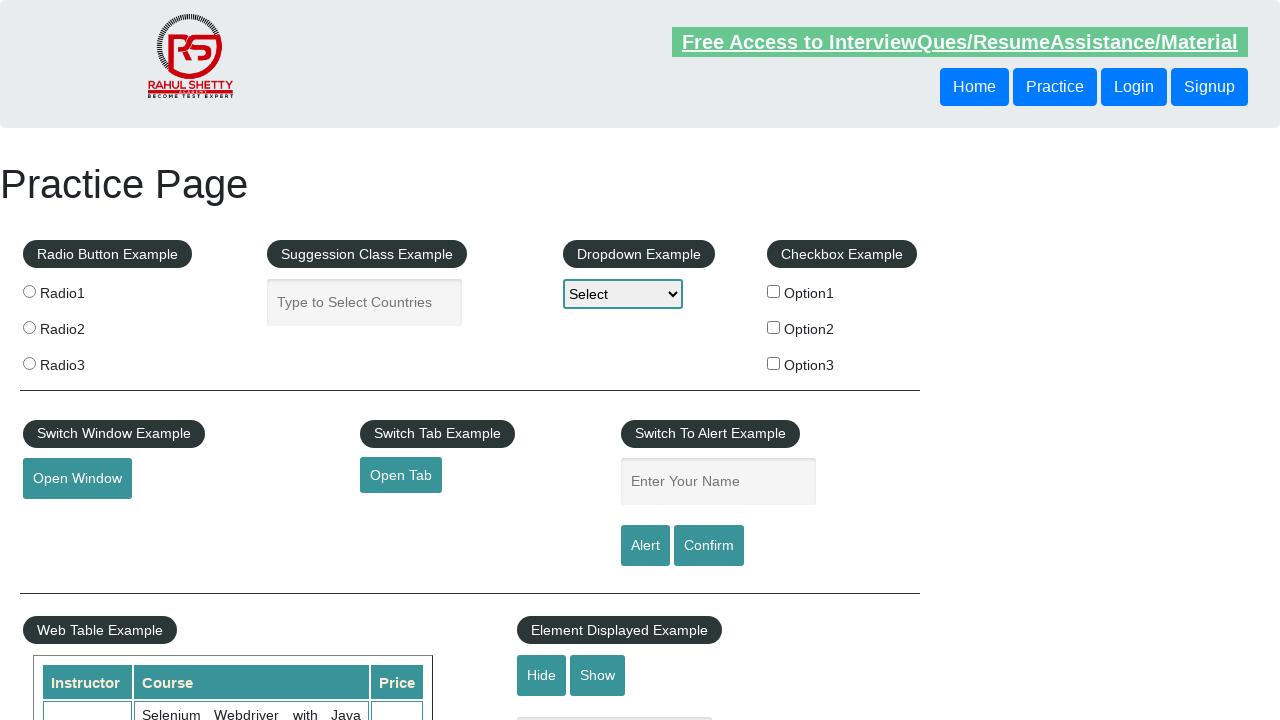

Filled autocomplete input field with 'Karan' on #autocomplete
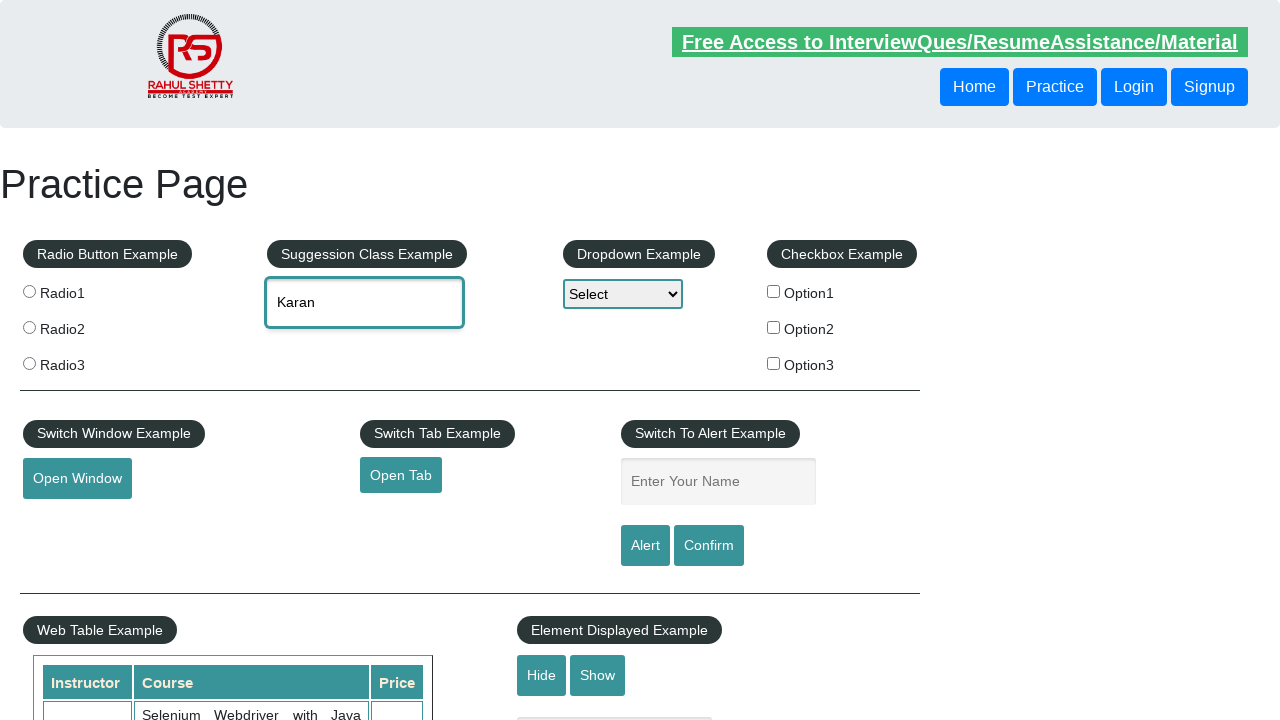

Waited 1 second for autocomplete suggestions to appear
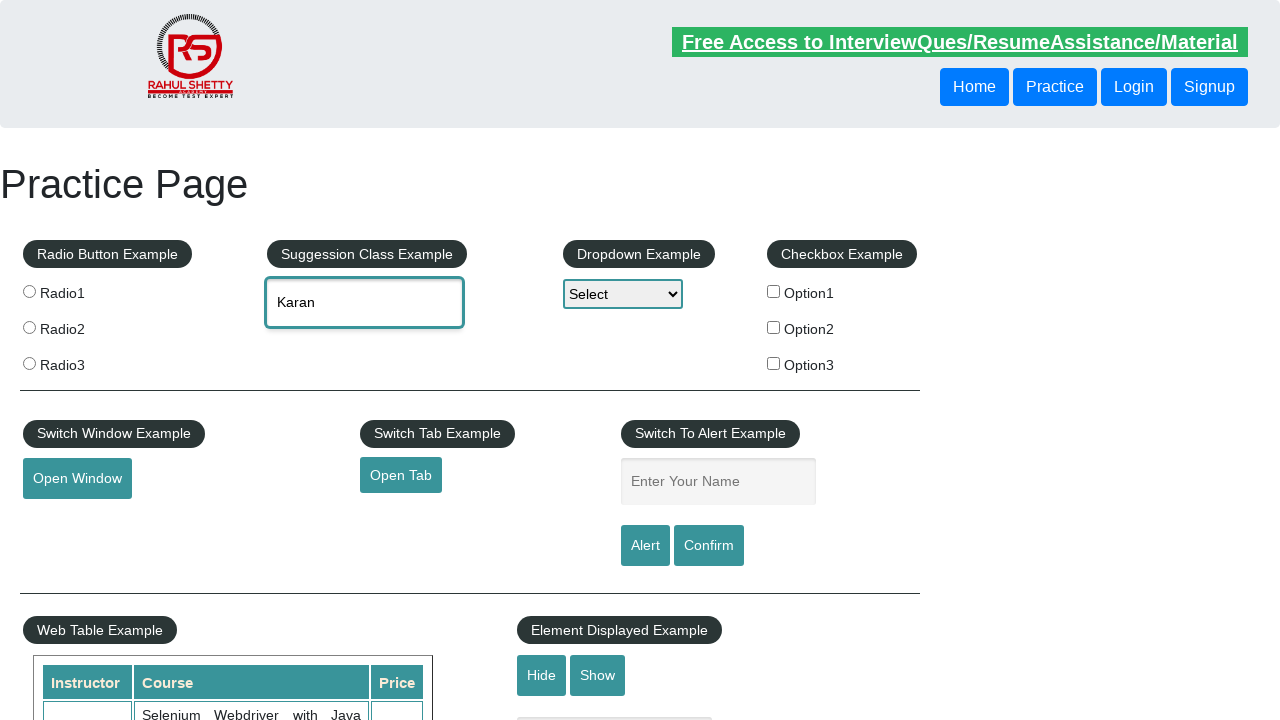

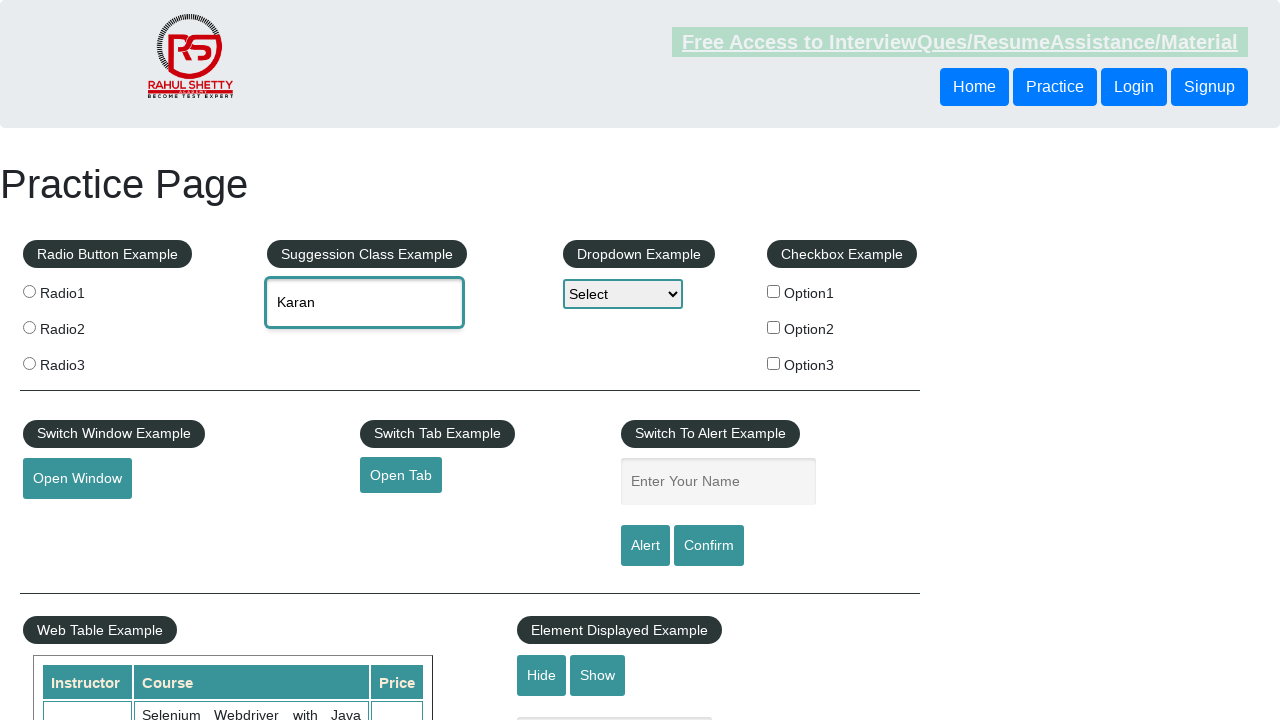